Tests AJIO shopping website by searching for "bags", applying the "Men" gender filter and "Fashion Bags" category filter, then verifying the filtered results are displayed.

Starting URL: https://www.ajio.com/

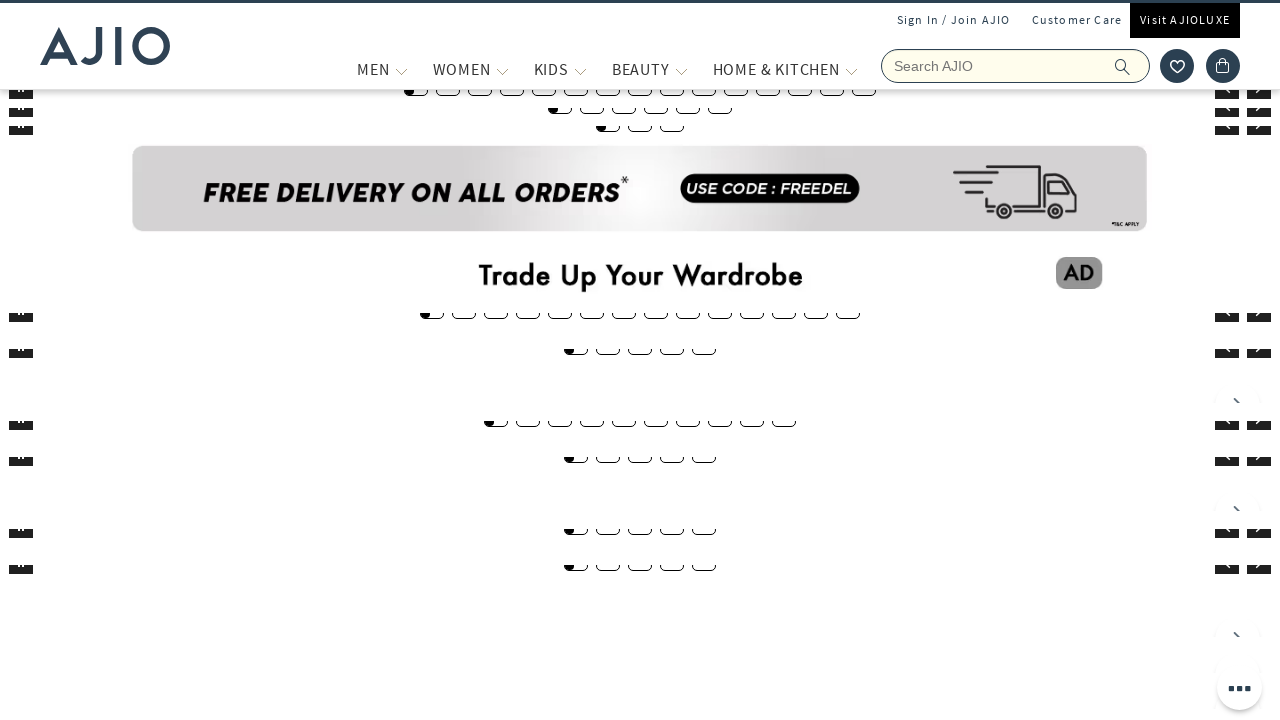

Filled search field with 'bags' on input[name='searchVal']
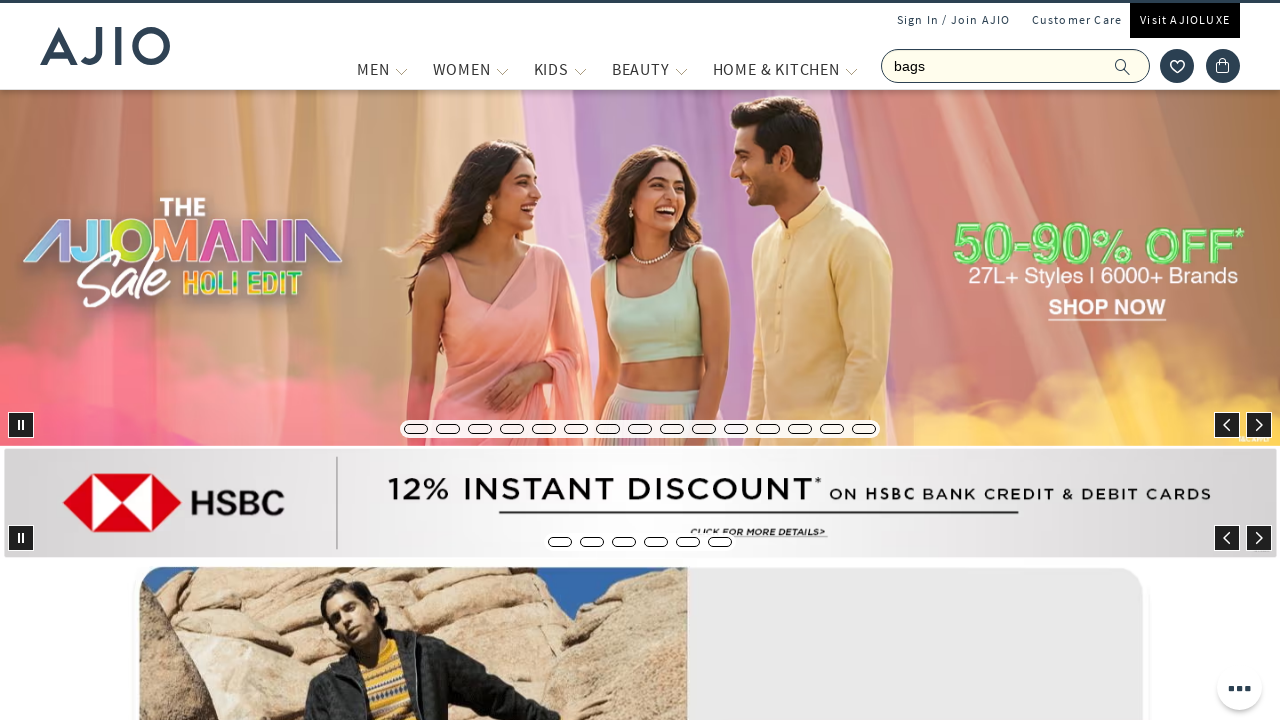

Pressed Enter to search for bags on input[name='searchVal']
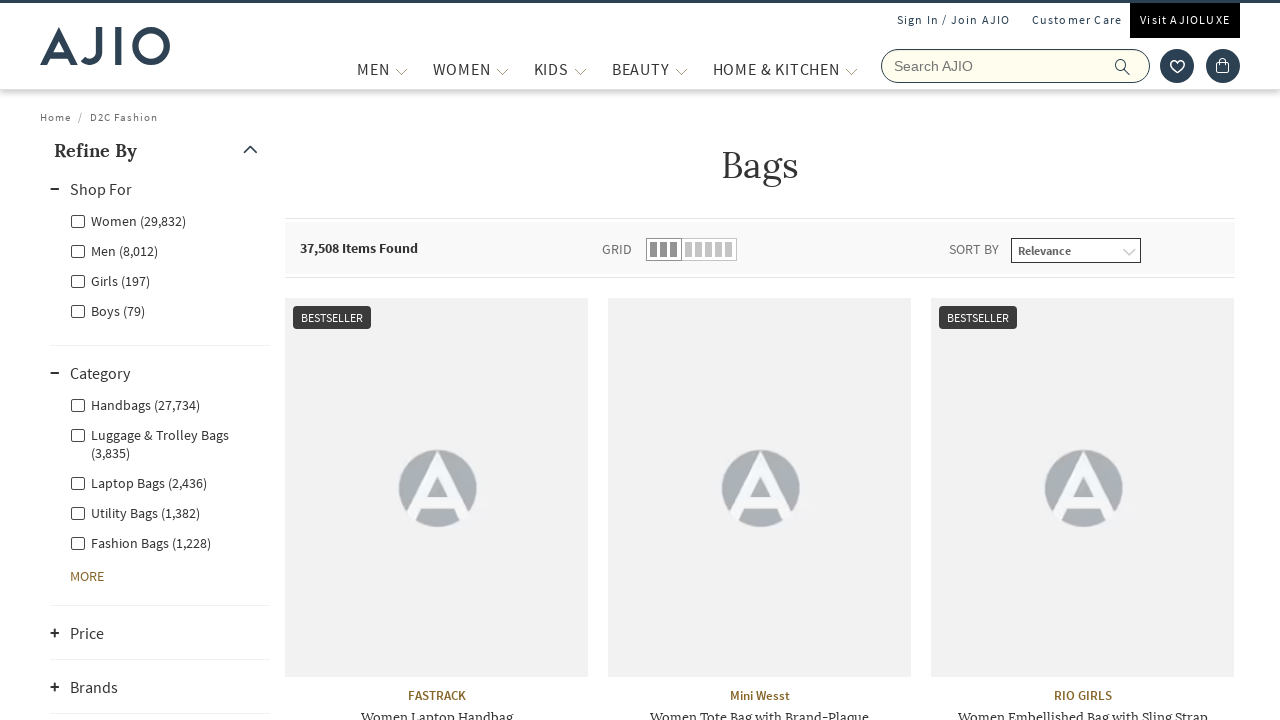

Search results loaded and Men filter became available
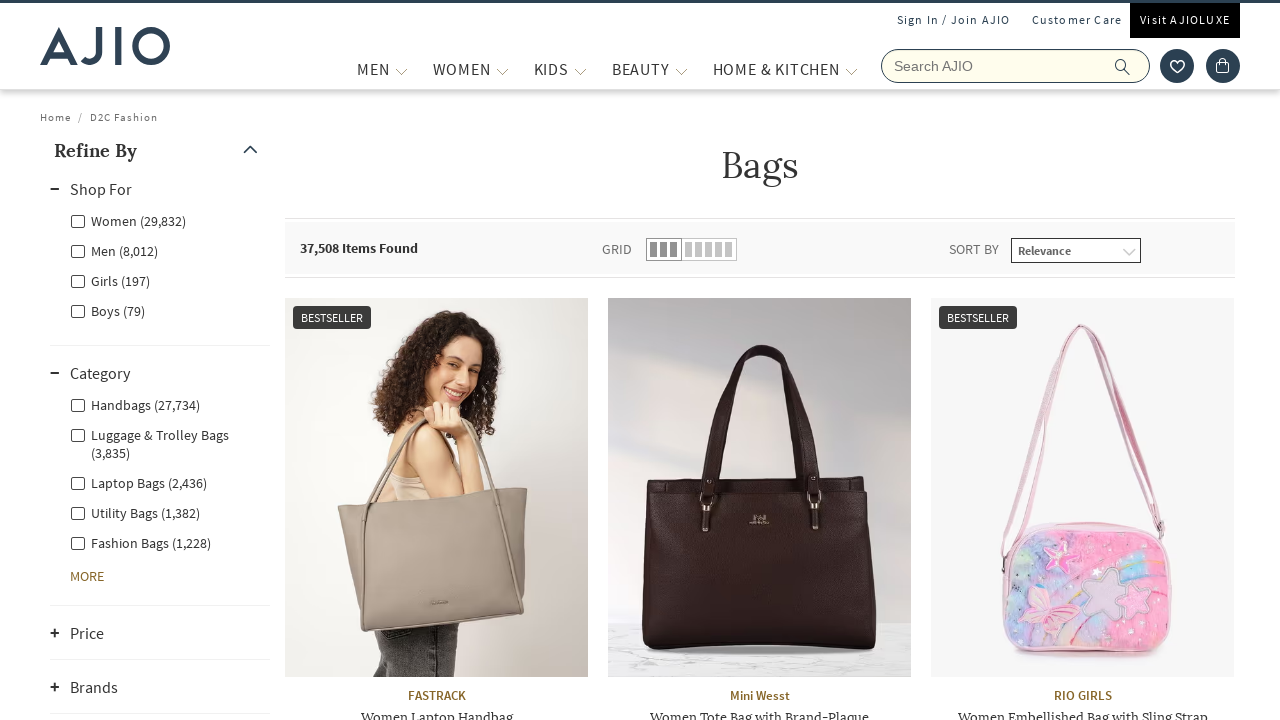

Clicked Men gender filter at (114, 250) on xpath=//label[@for='Men']
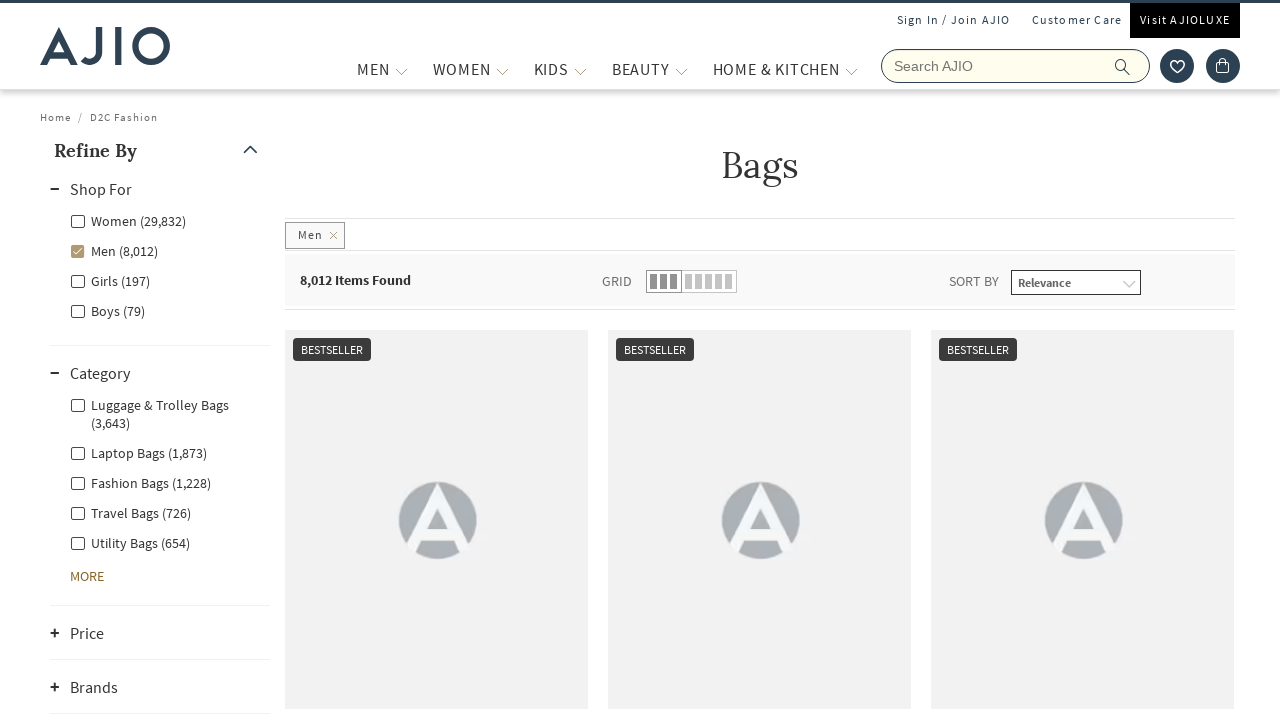

Waited for Men filter to apply
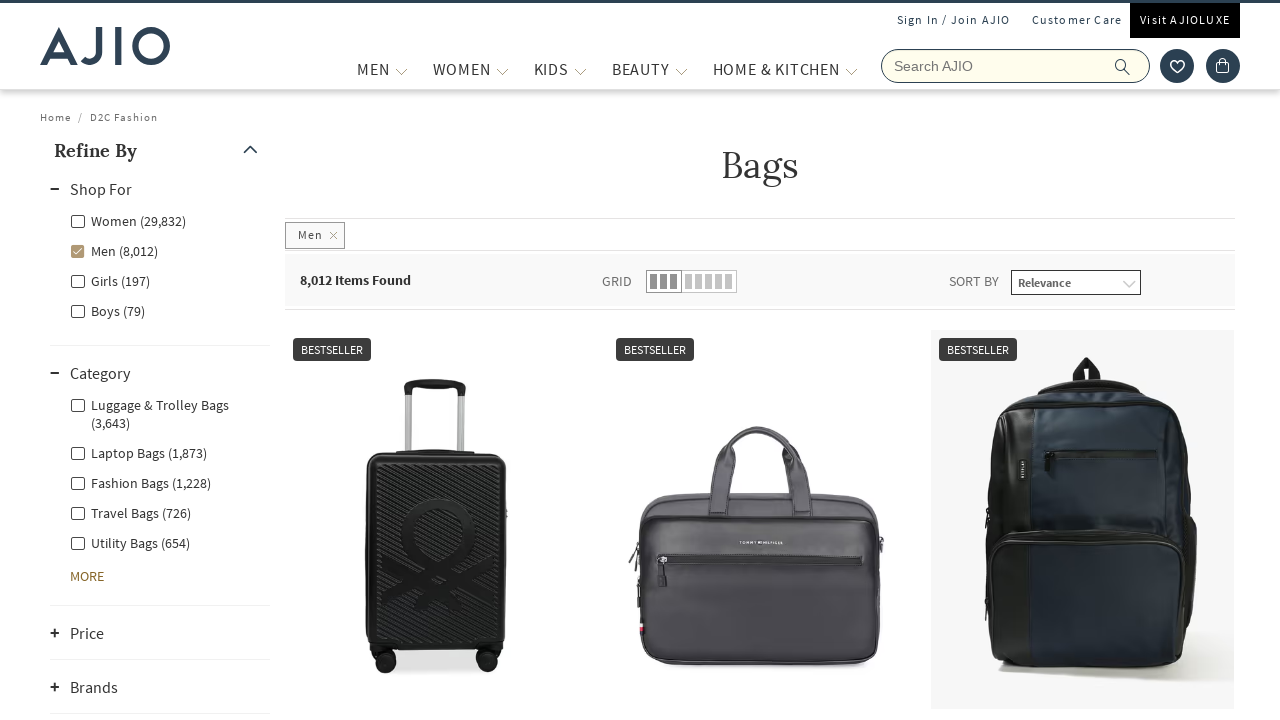

Clicked Fashion Bags category filter at (140, 482) on xpath=//label[contains(text(),'Fashion Bags')]
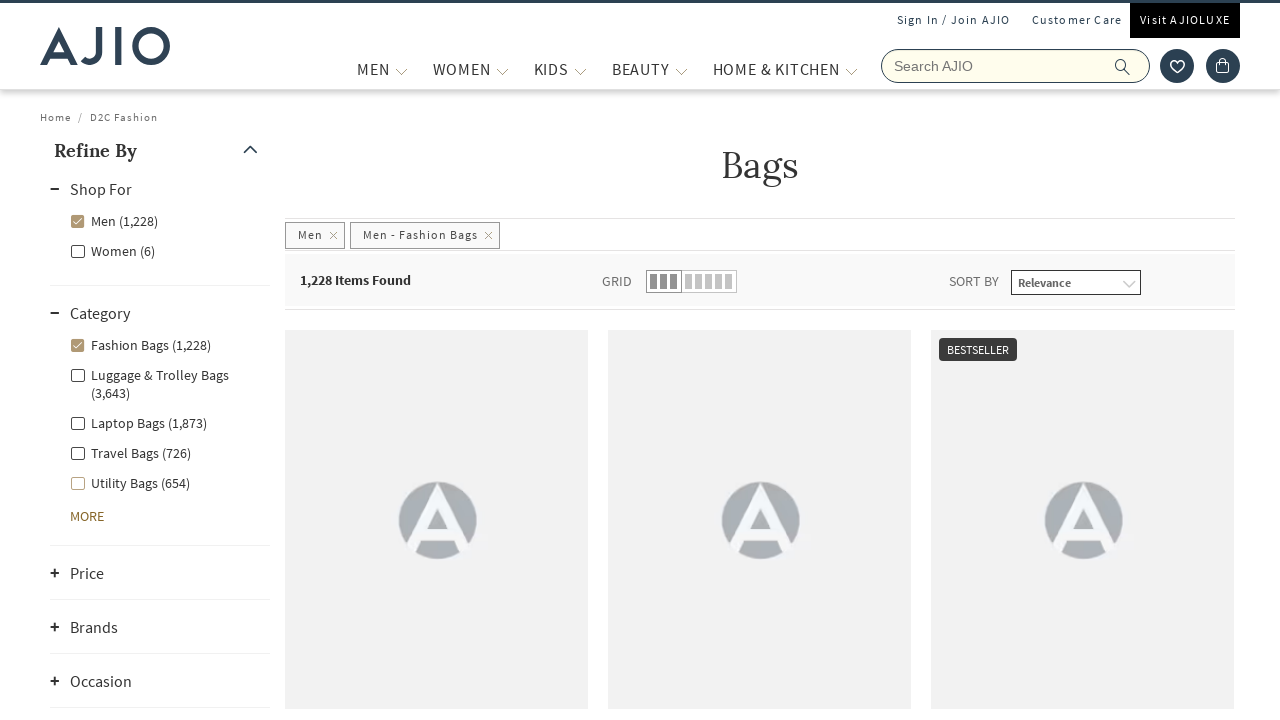

Waited for Fashion Bags filter to apply
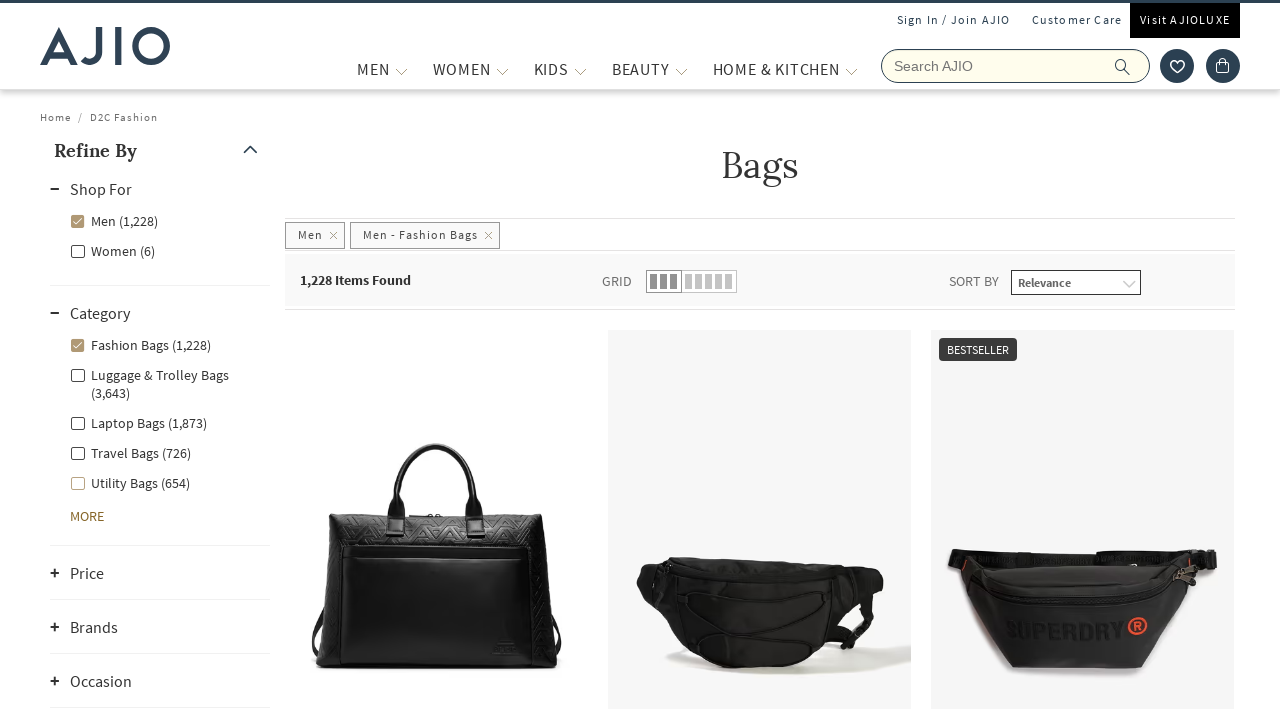

Verified filtered results count element is displayed
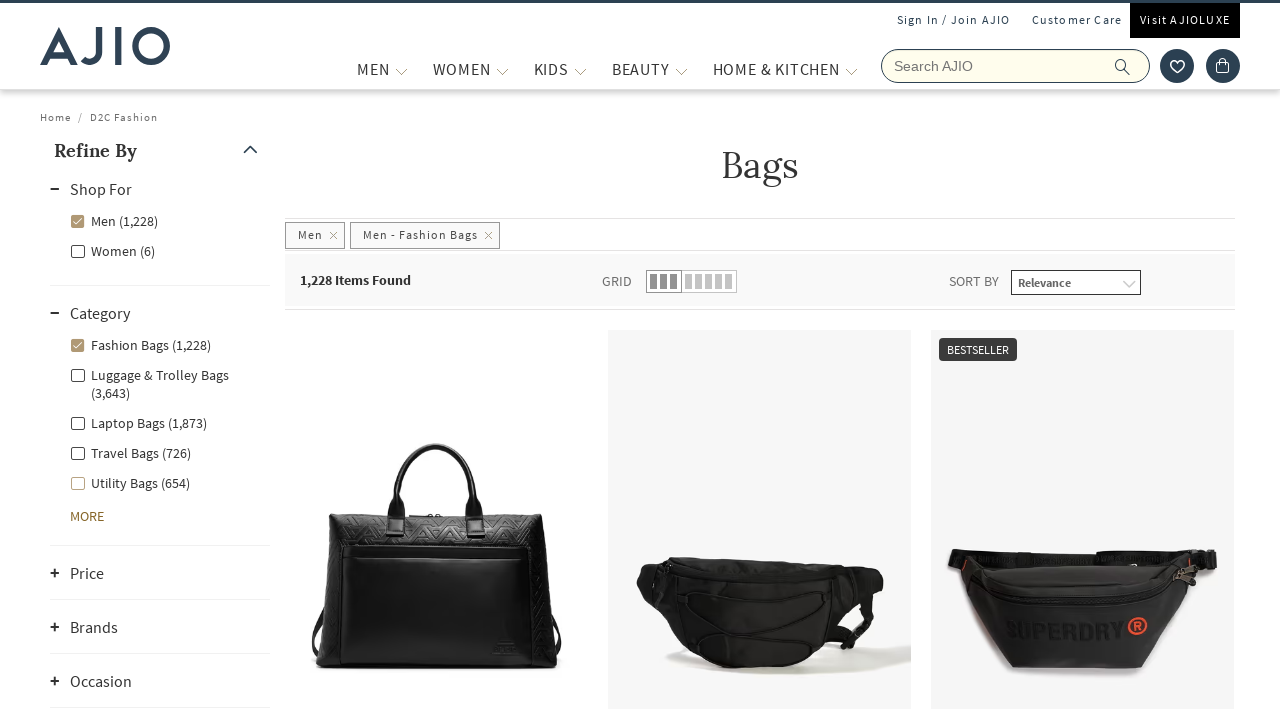

Verified brand names are displayed in filtered results
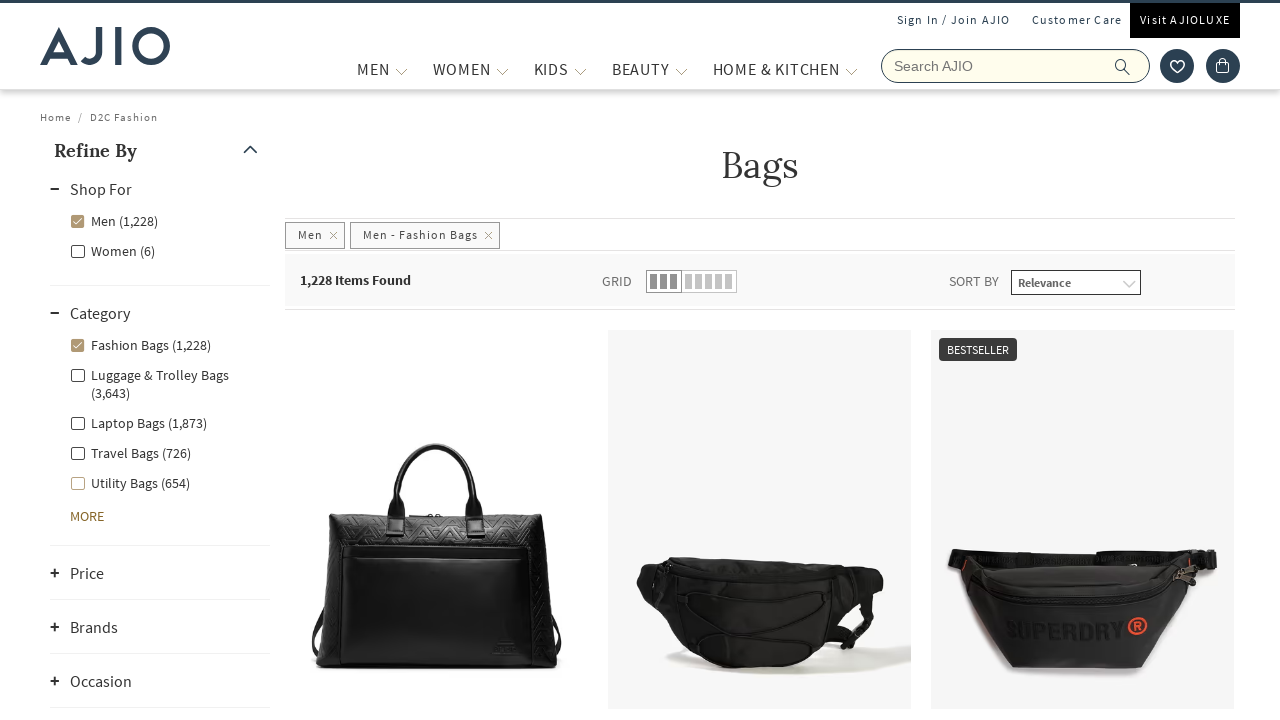

Verified product names are displayed in filtered results
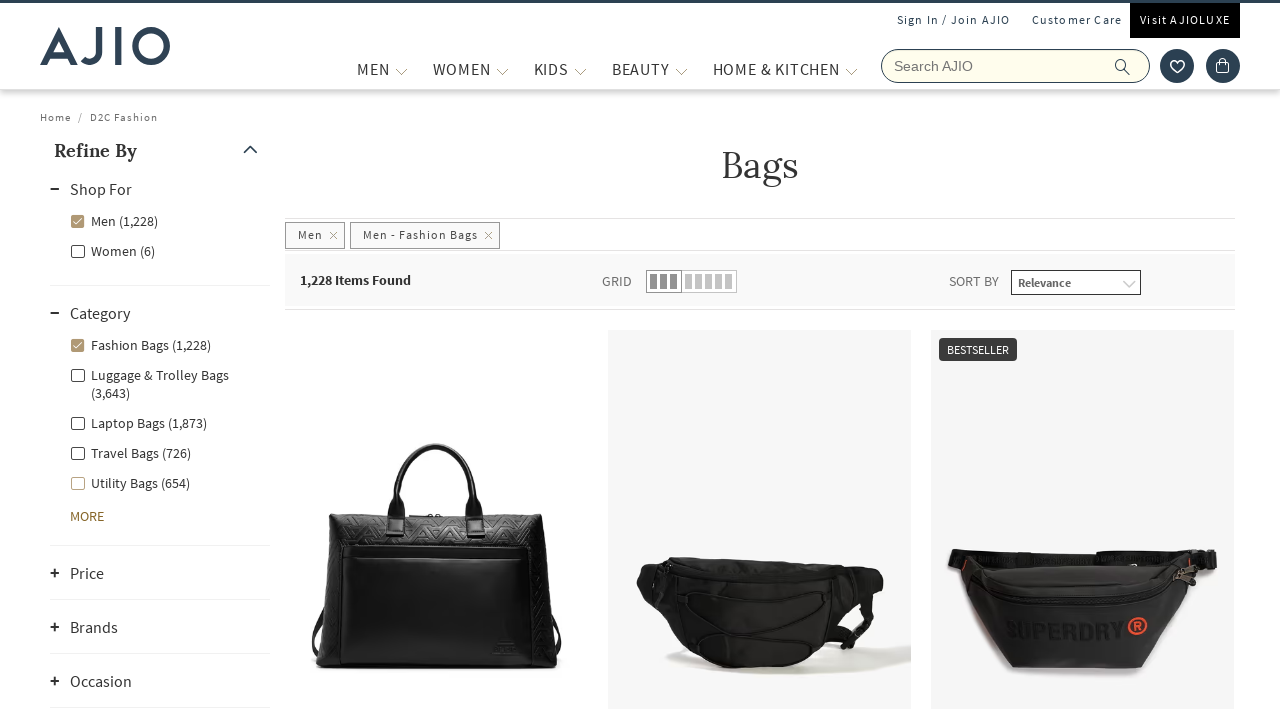

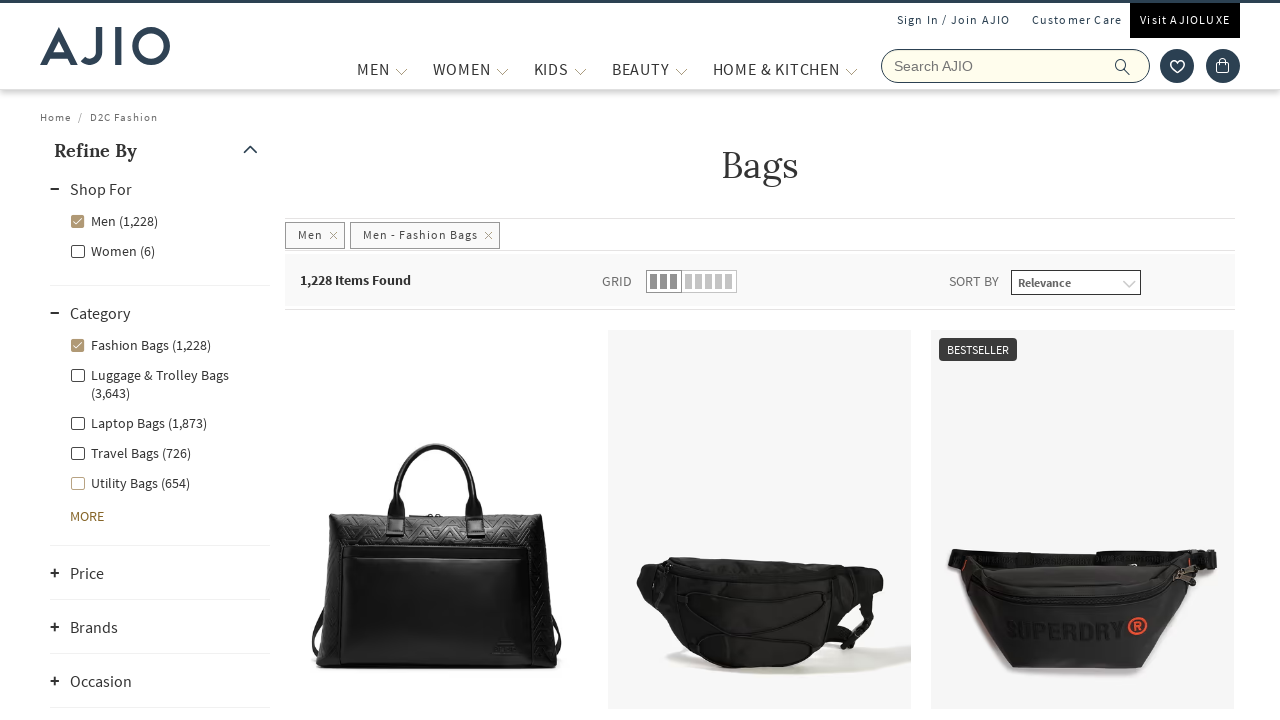